Tests navigation to the Leadership page by hovering over the About link to reveal a menu, clicking the Leadership link, and verifying Carlos Kidman is on the page

Starting URL: https://qap.dev

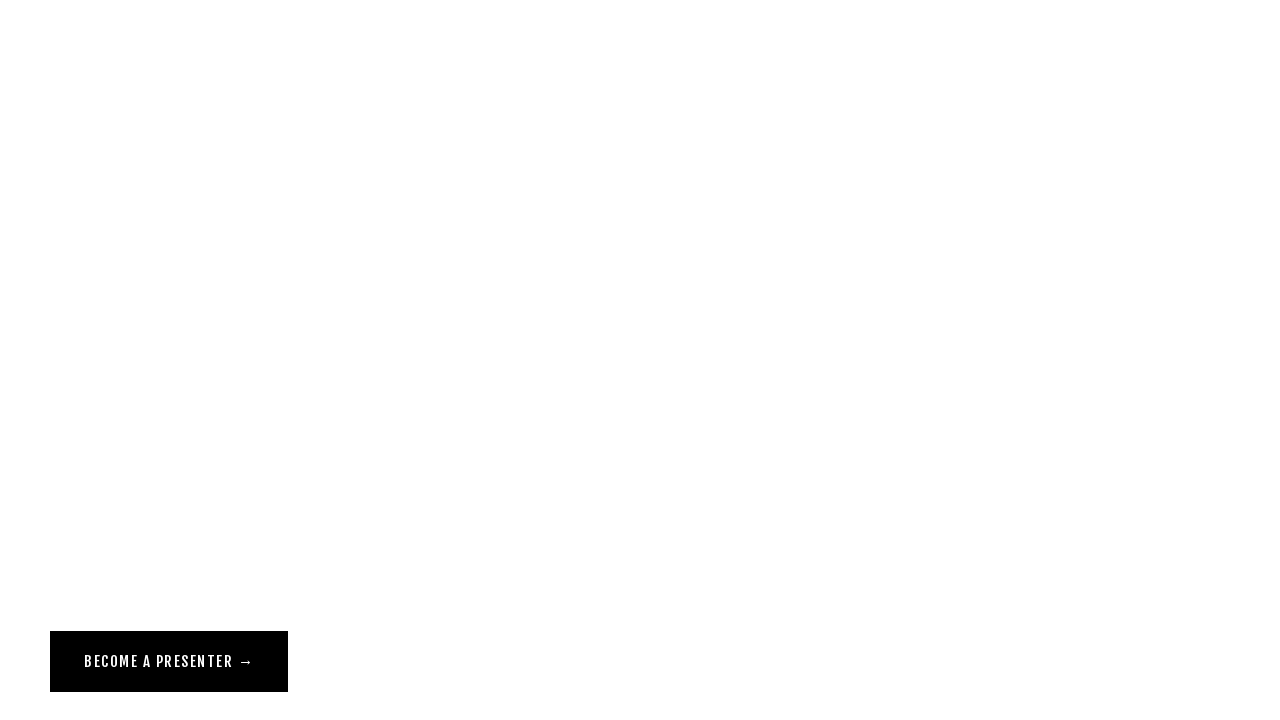

Hovered over About link to reveal dropdown menu at (71, 56) on a[href='/about']
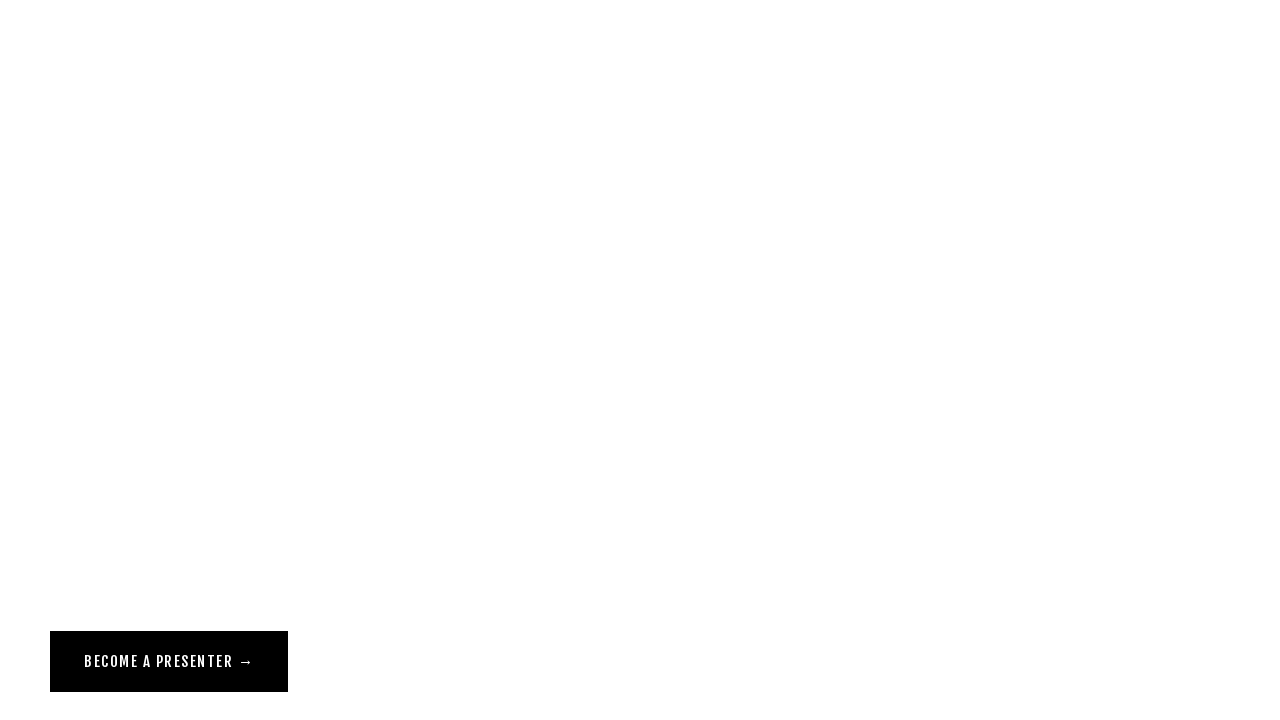

Clicked Leadership link from dropdown menu at (92, 124) on a[href='/leadership'][class^='Header-nav']
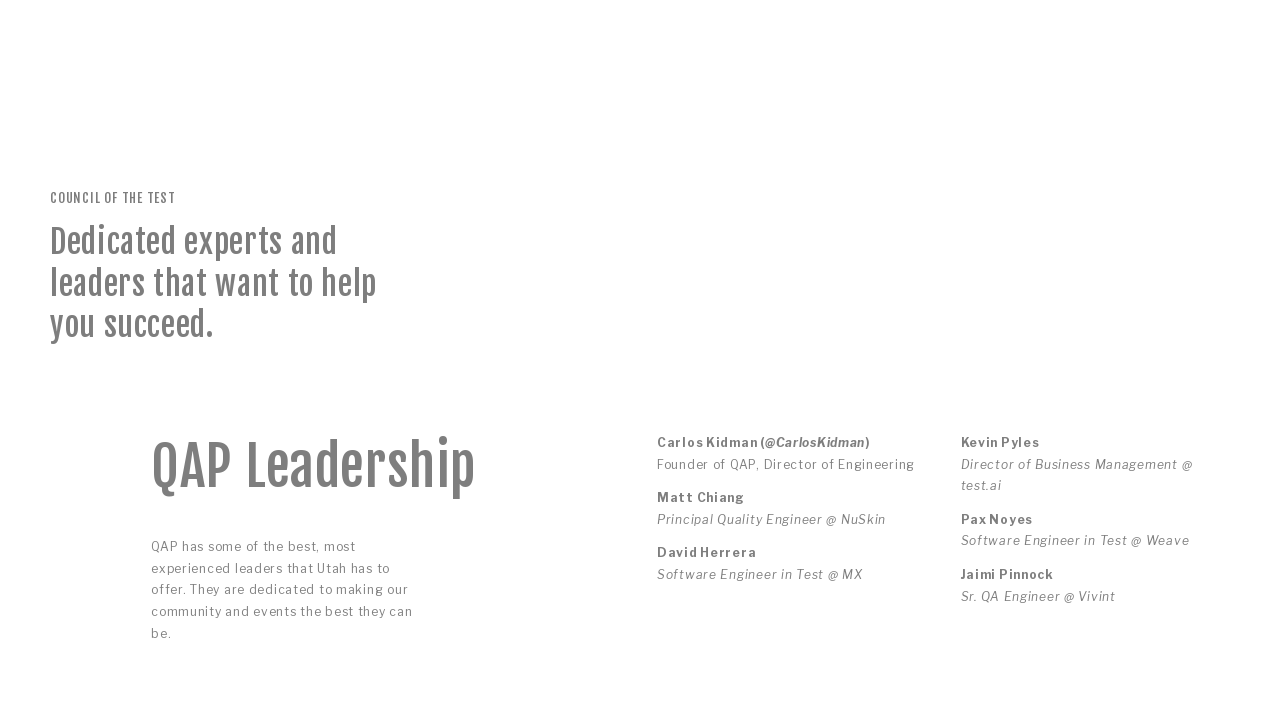

Verified Carlos Kidman is present on Leadership page
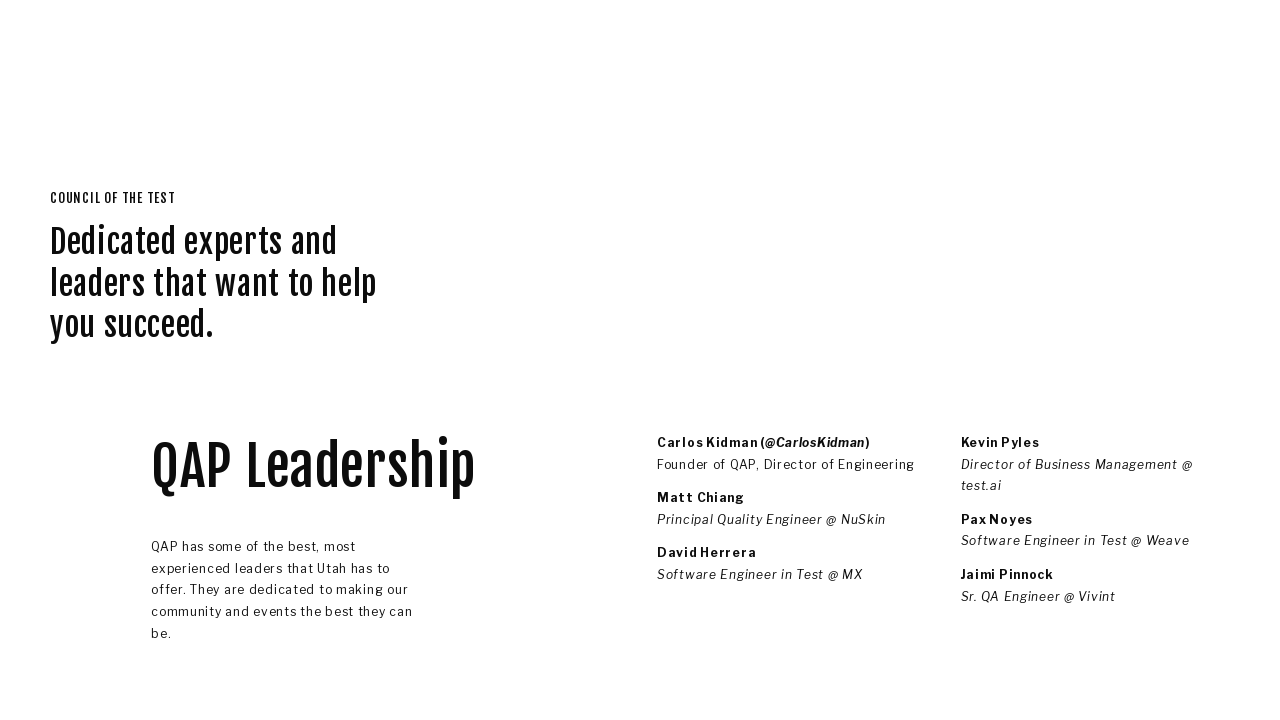

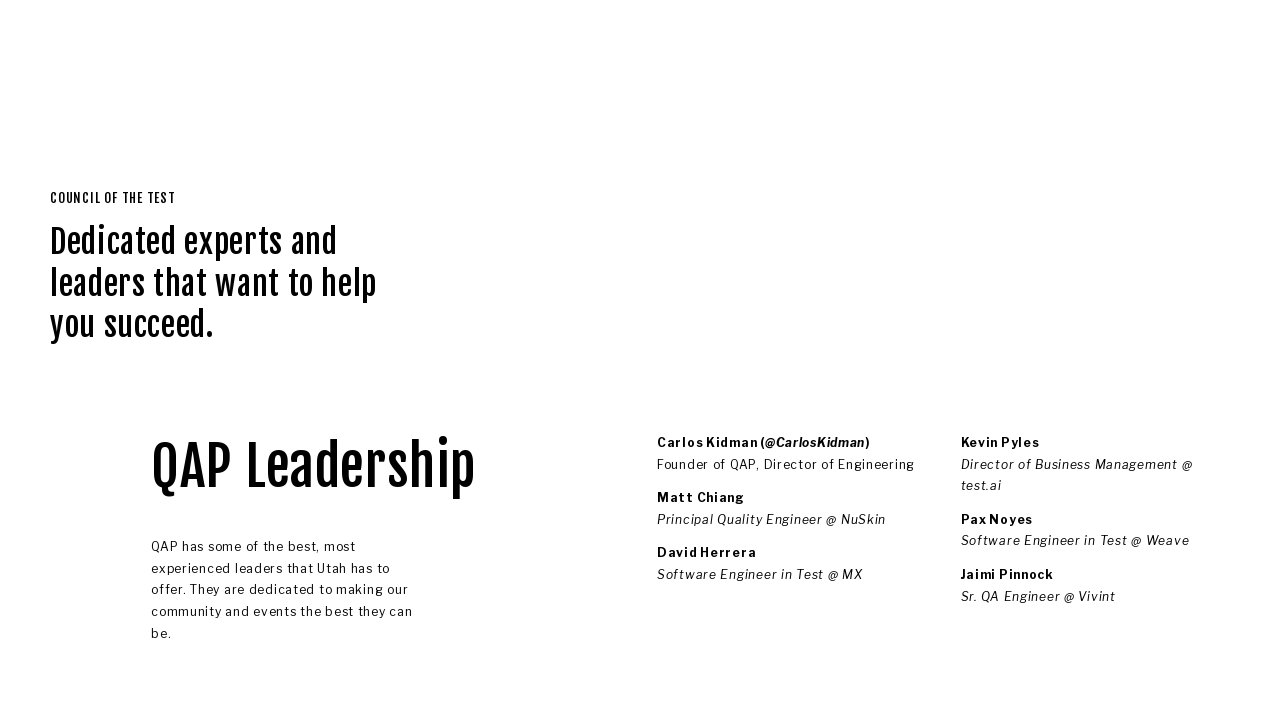